Tests table sorting by clicking the Due column header twice and verifying that the values are sorted in descending order

Starting URL: http://the-internet.herokuapp.com/tables

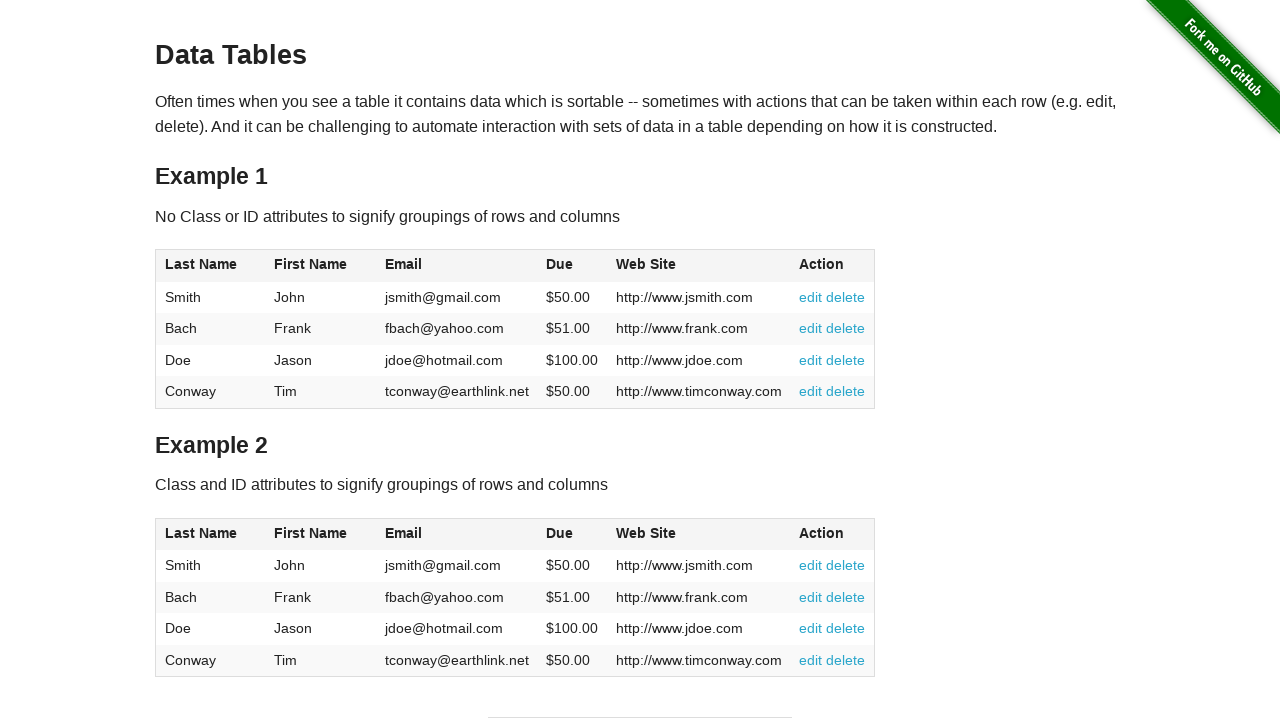

Clicked Due column header (4th column) to sort at (572, 266) on #table1 thead tr th:nth-of-type(4)
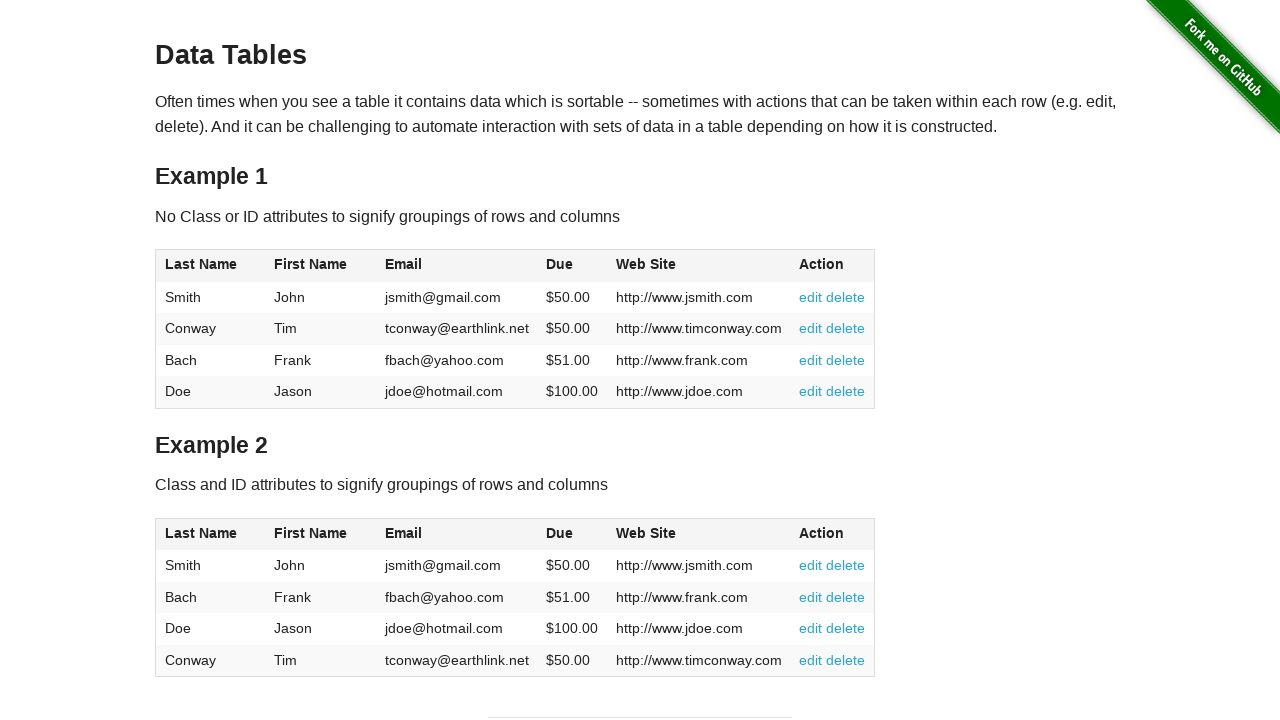

Clicked Due column header again to sort in descending order at (572, 266) on #table1 thead tr th:nth-of-type(4)
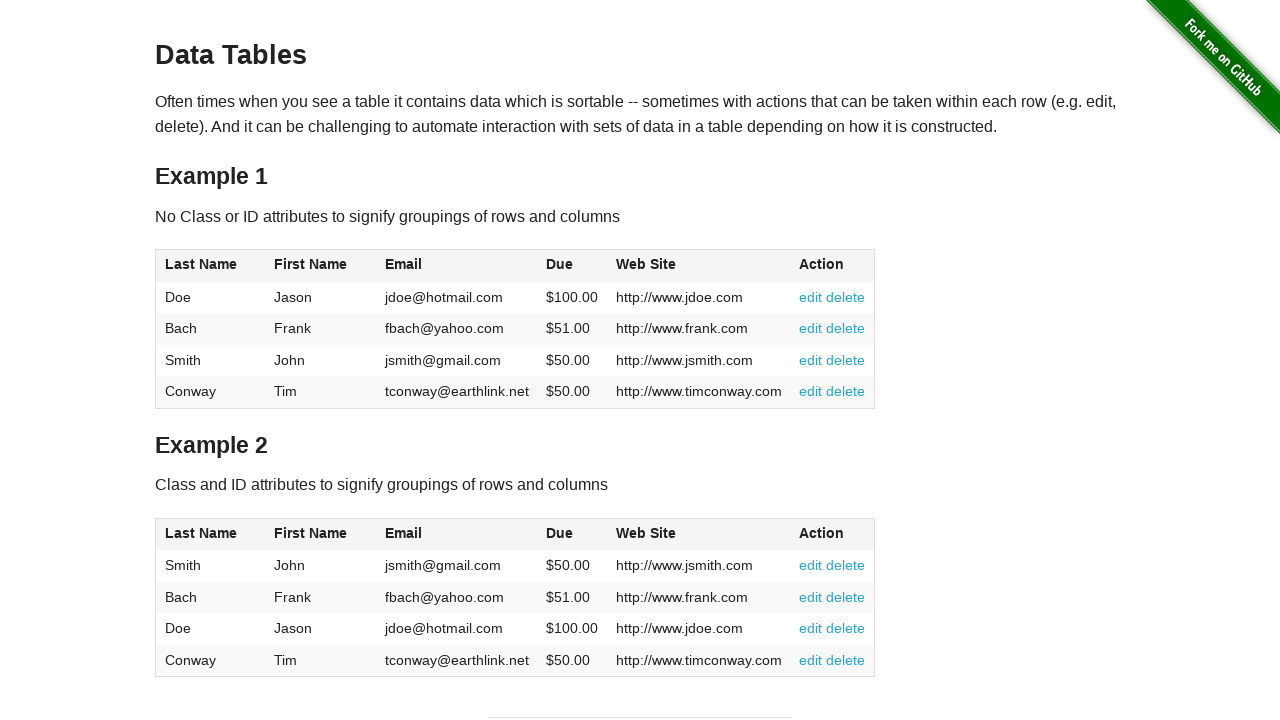

Table body Due column cells are now visible
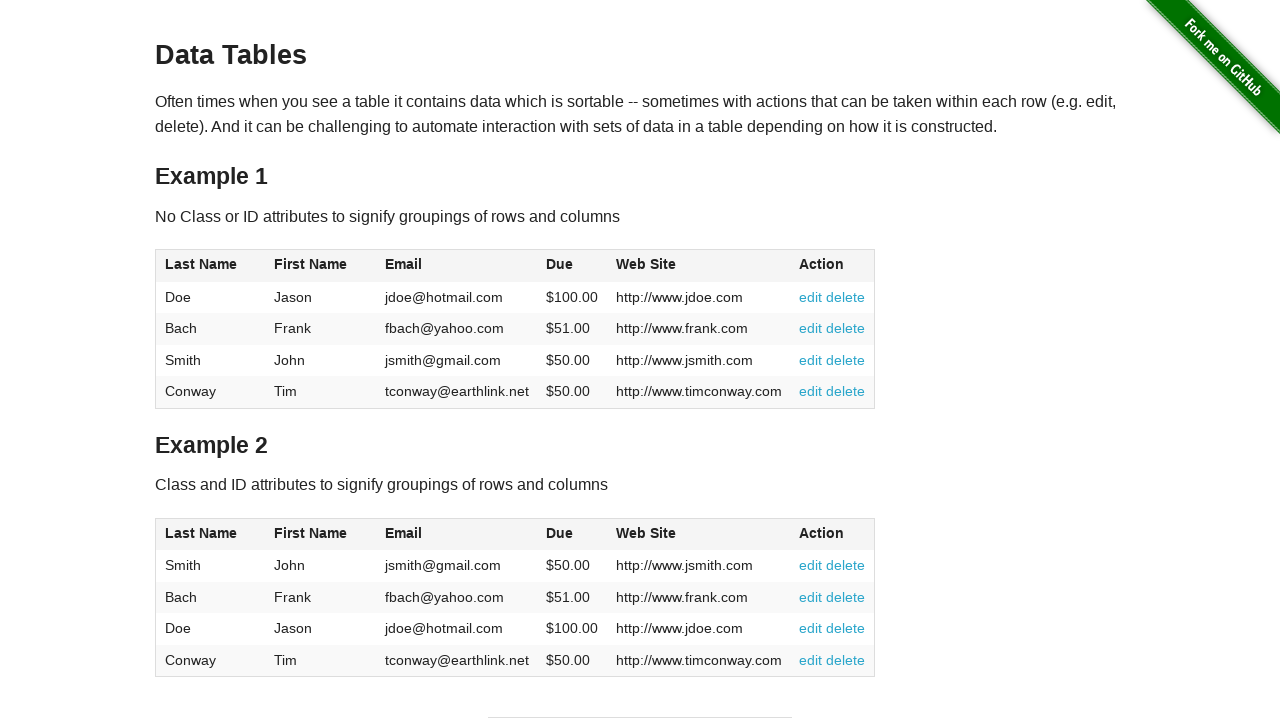

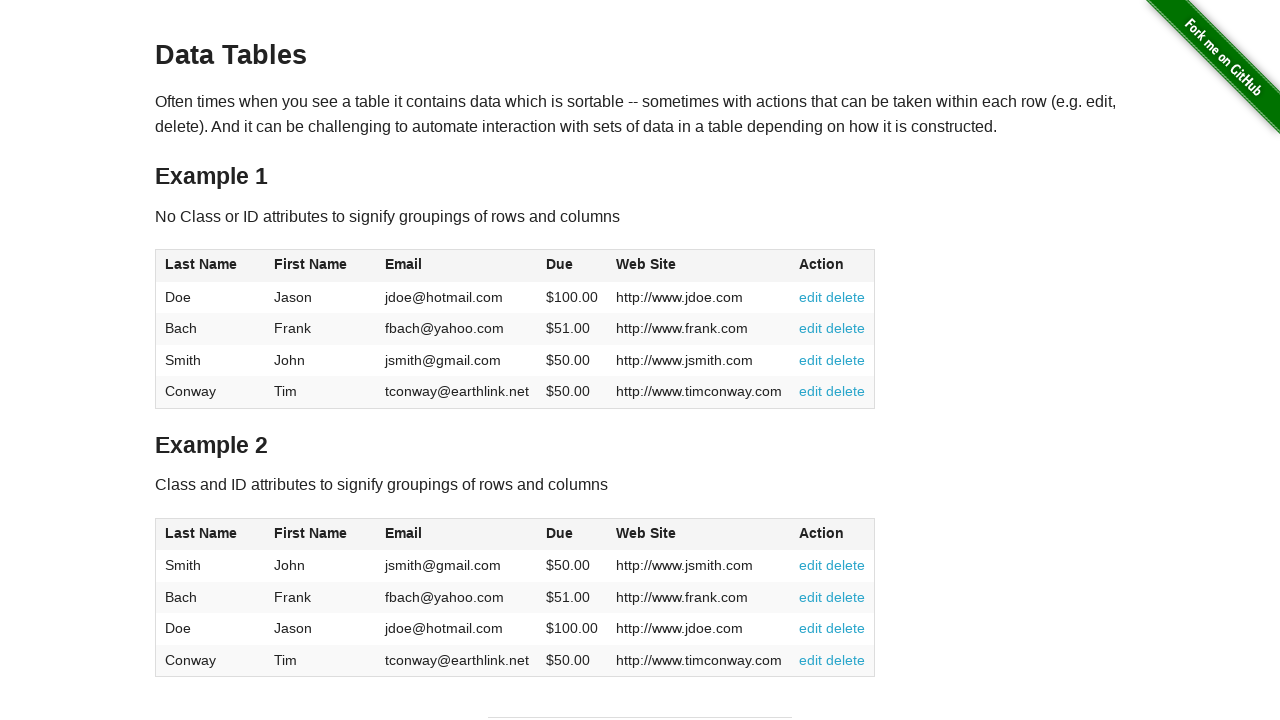